Tests email validation by entering an invalid email format and verifying the field shows an error state with red styling

Starting URL: https://demoqa.com/text-box

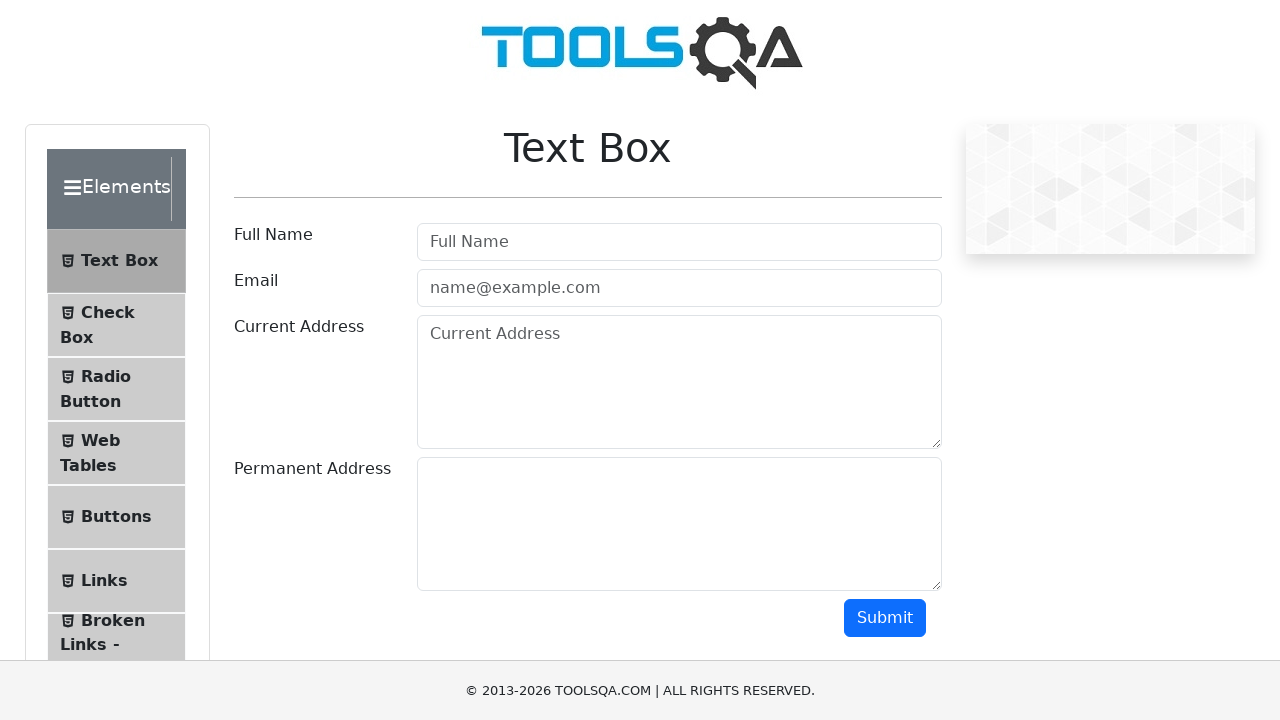

Waited for email input field to load
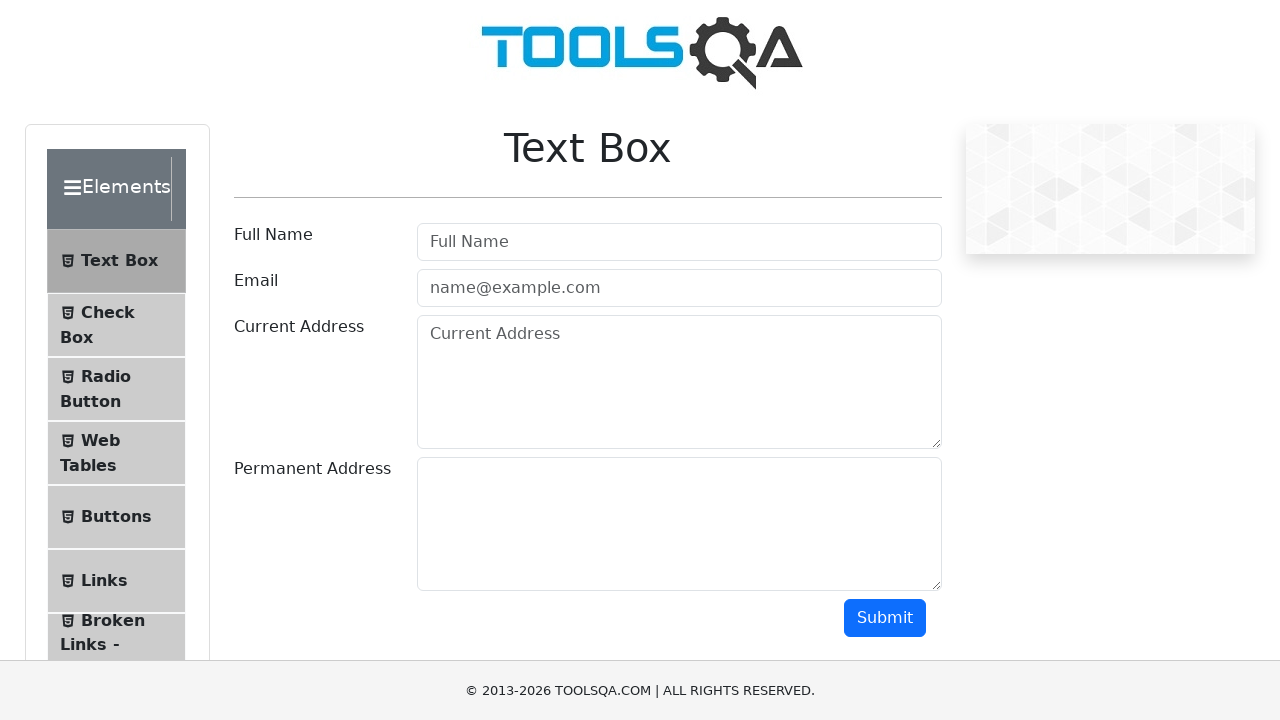

Filled email field with invalid email format 'mymailgmailom' on input#userEmail
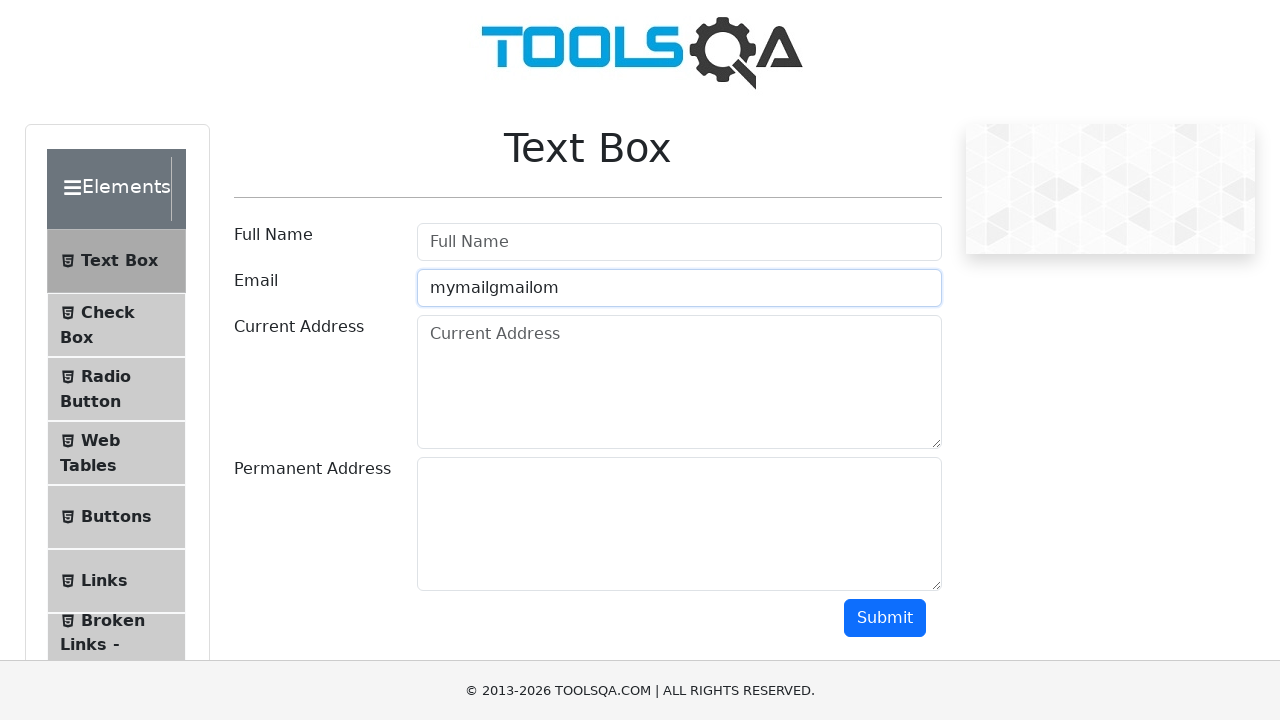

Clicked submit button to validate email at (885, 618) on button#submit
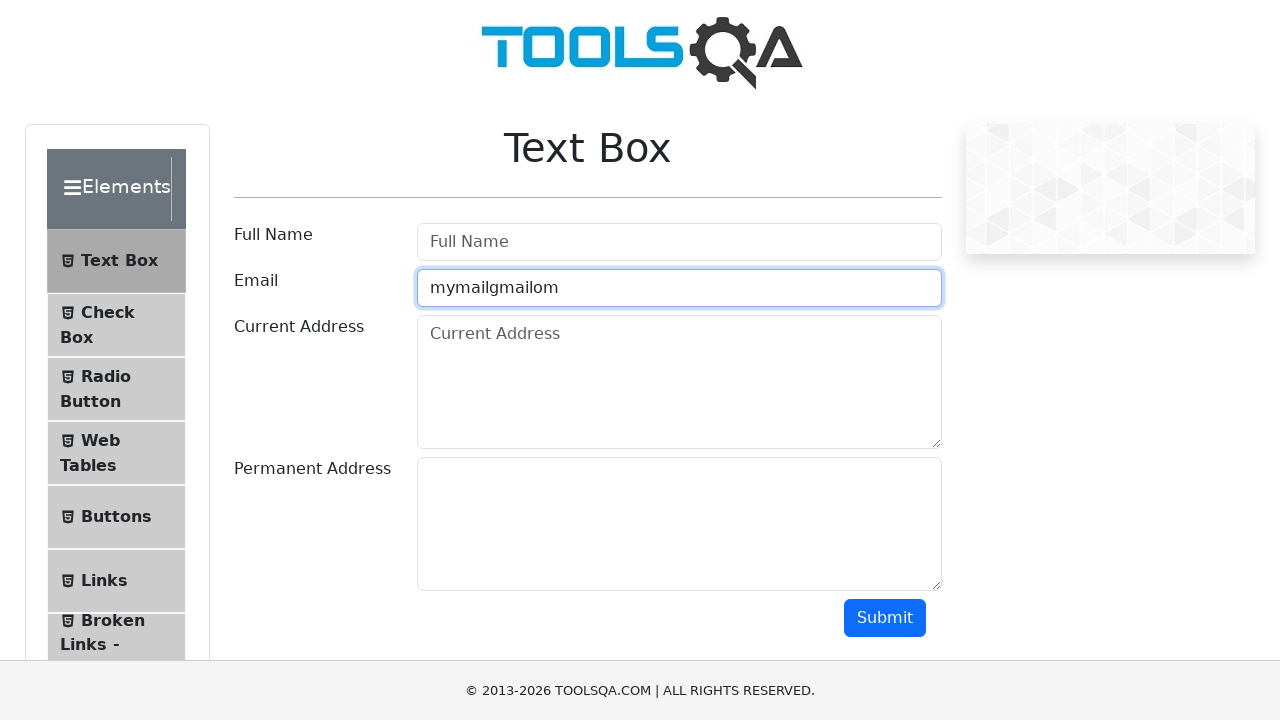

Verified email field displays error state with red styling
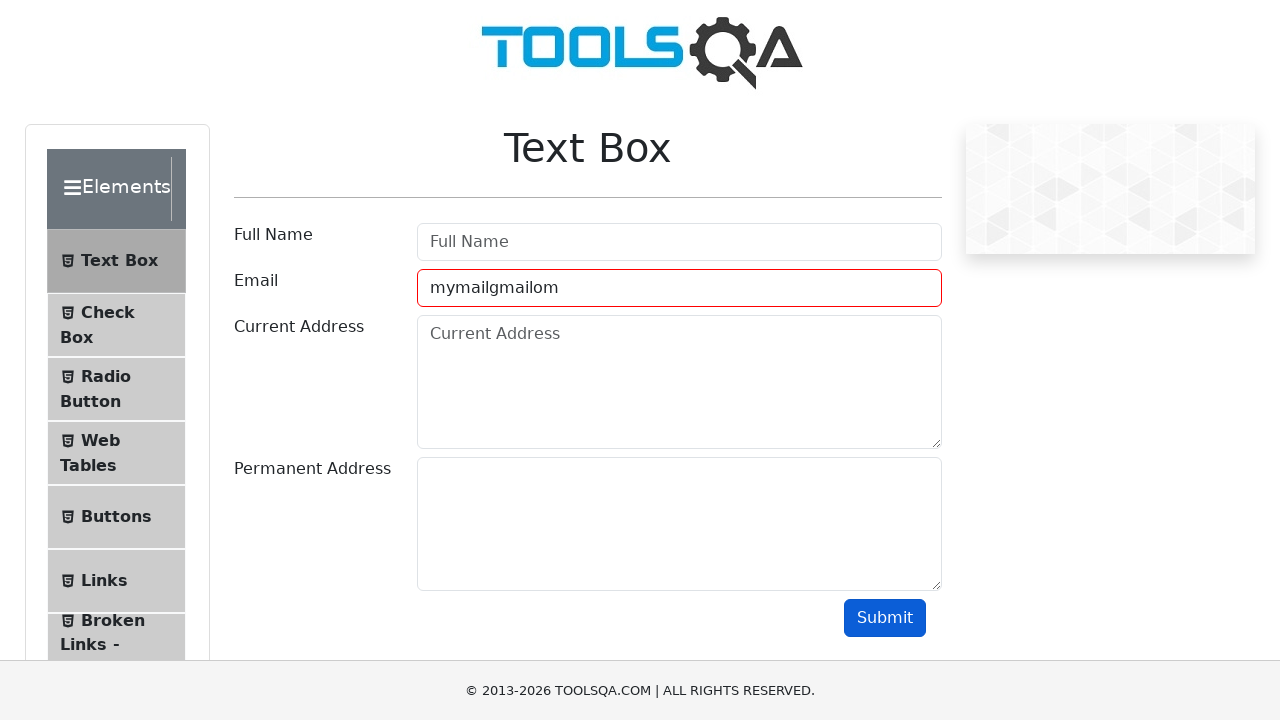

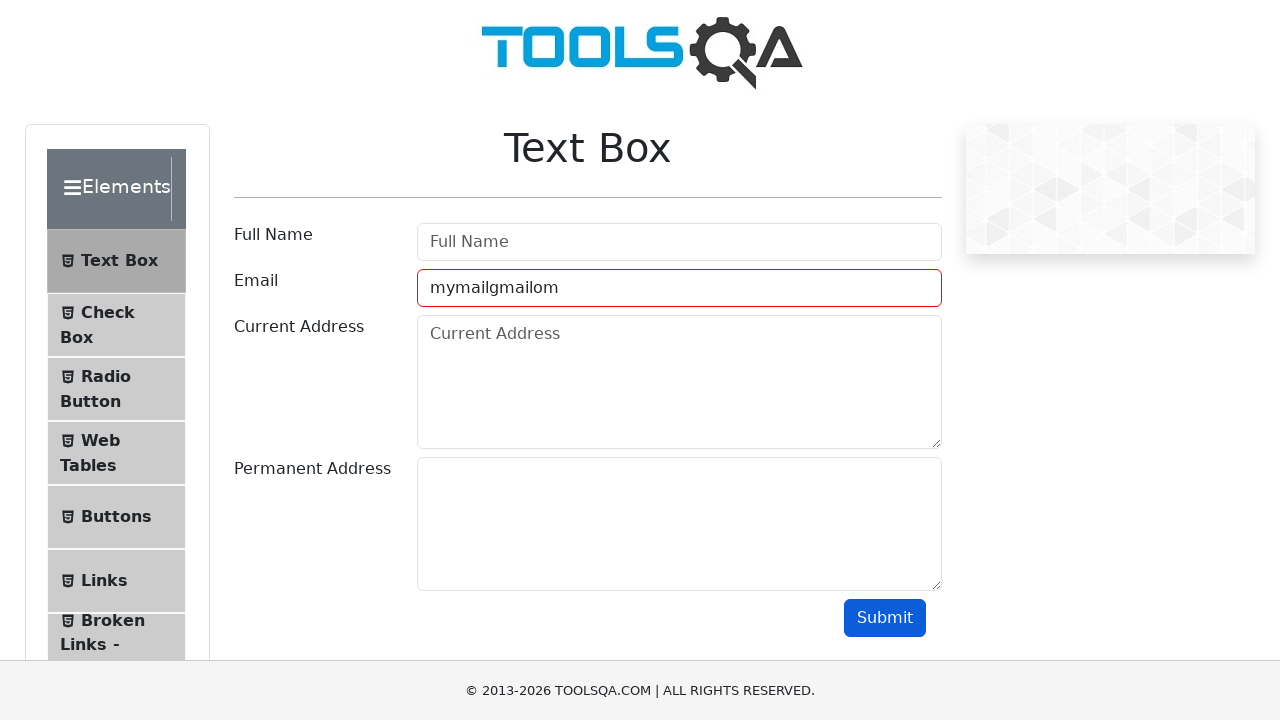